Hovers over a paragraph element following a specific heading

Starting URL: https://www.tutorialspoint.com/selenium/practice/scroll-top.php

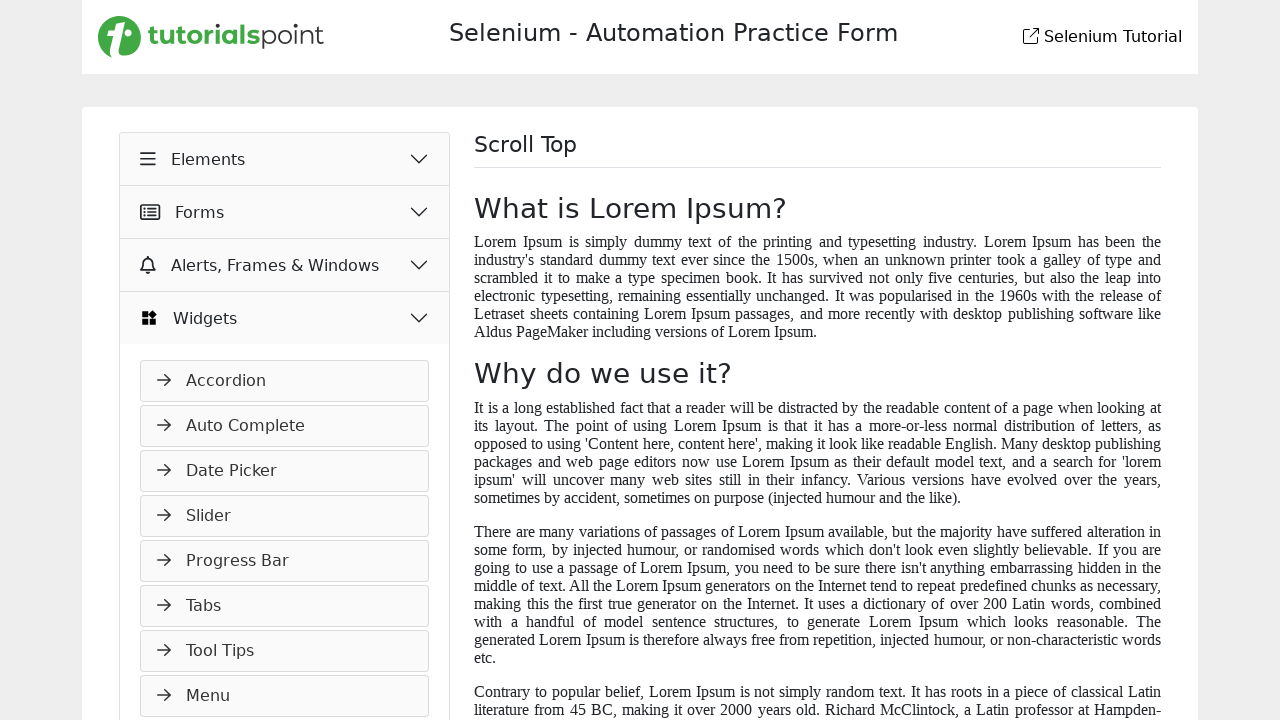

Navigated to scroll-top.php practice page
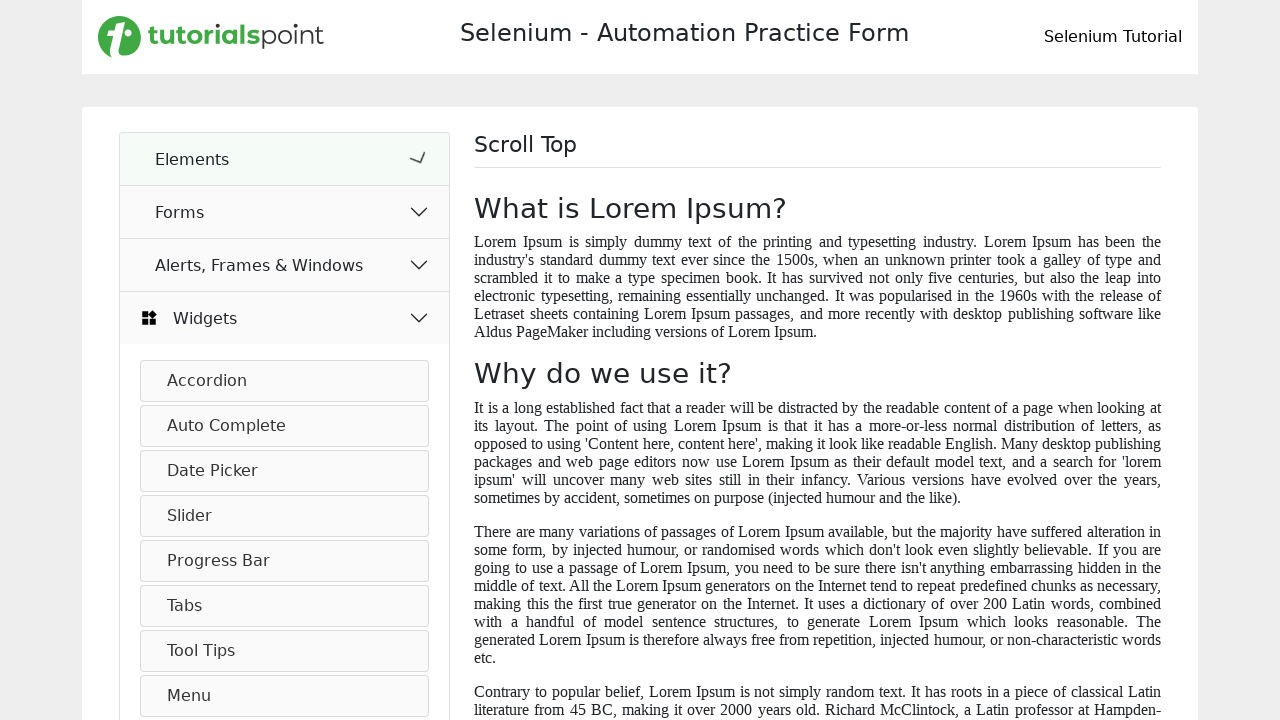

Hovered over paragraph element following 'Where does it come from?' heading at (818, 360) on (//h3[text()='Where does it come from?']/following-sibling::p)[1]
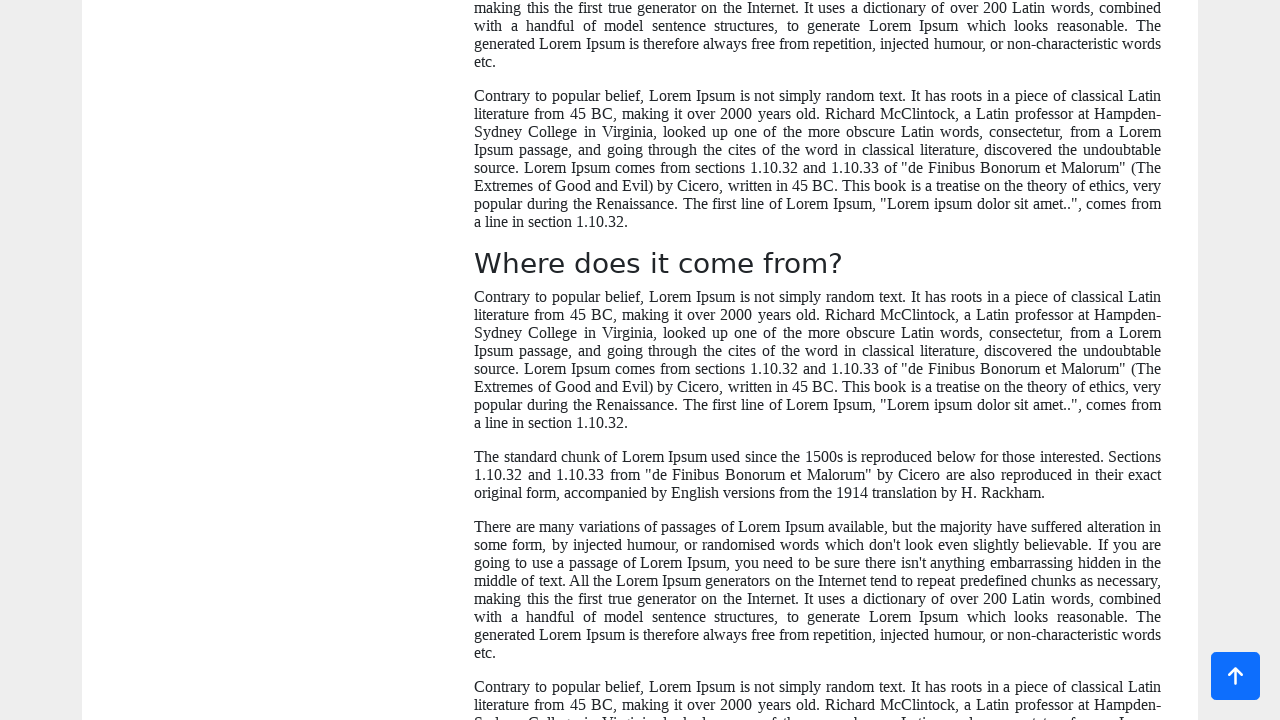

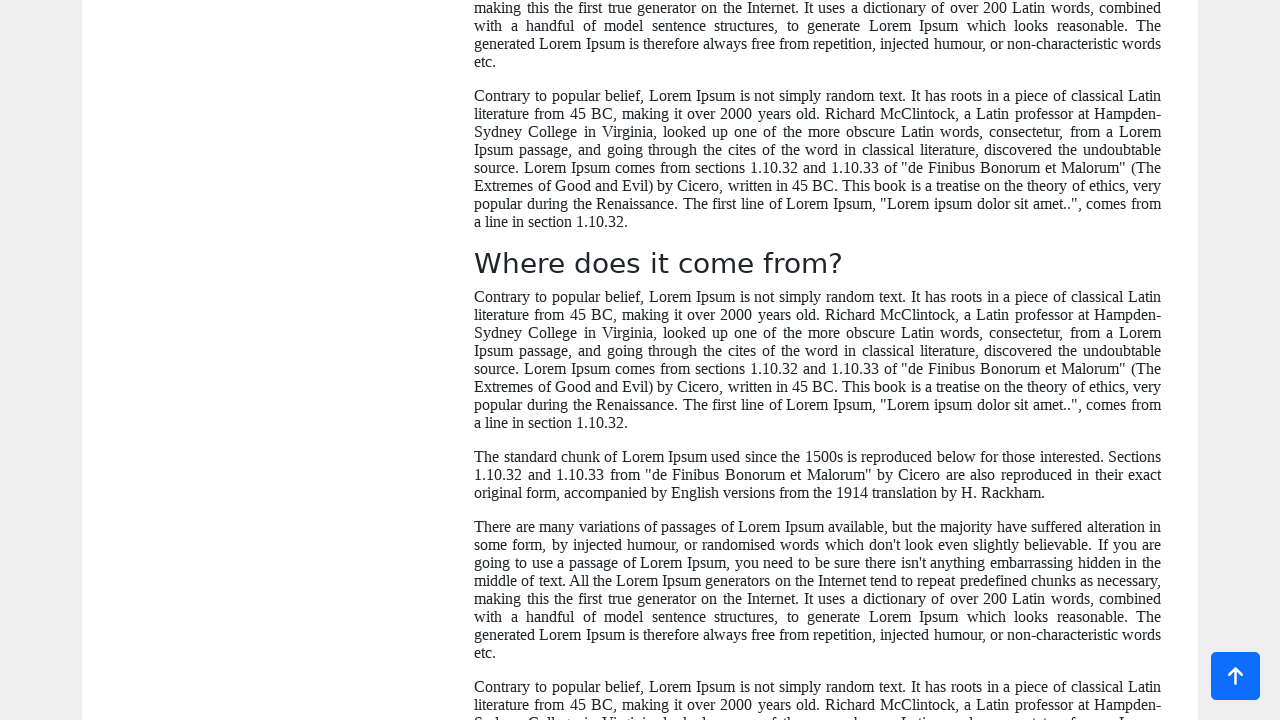